Tests dynamic loading functionality by clicking a start button and waiting for hidden content to appear using implicit wait strategy

Starting URL: https://the-internet.herokuapp.com/dynamic_loading/1

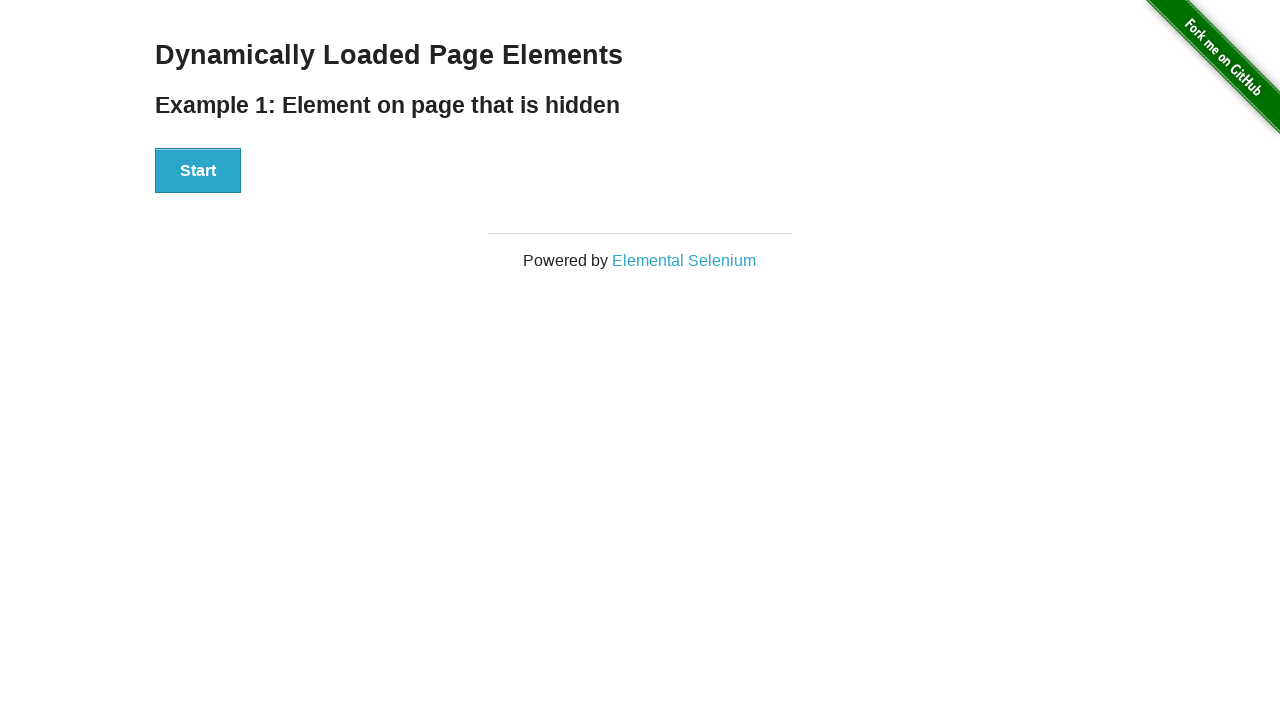

Clicked start button to trigger dynamic loading at (198, 171) on xpath=//div[@id='start']/button
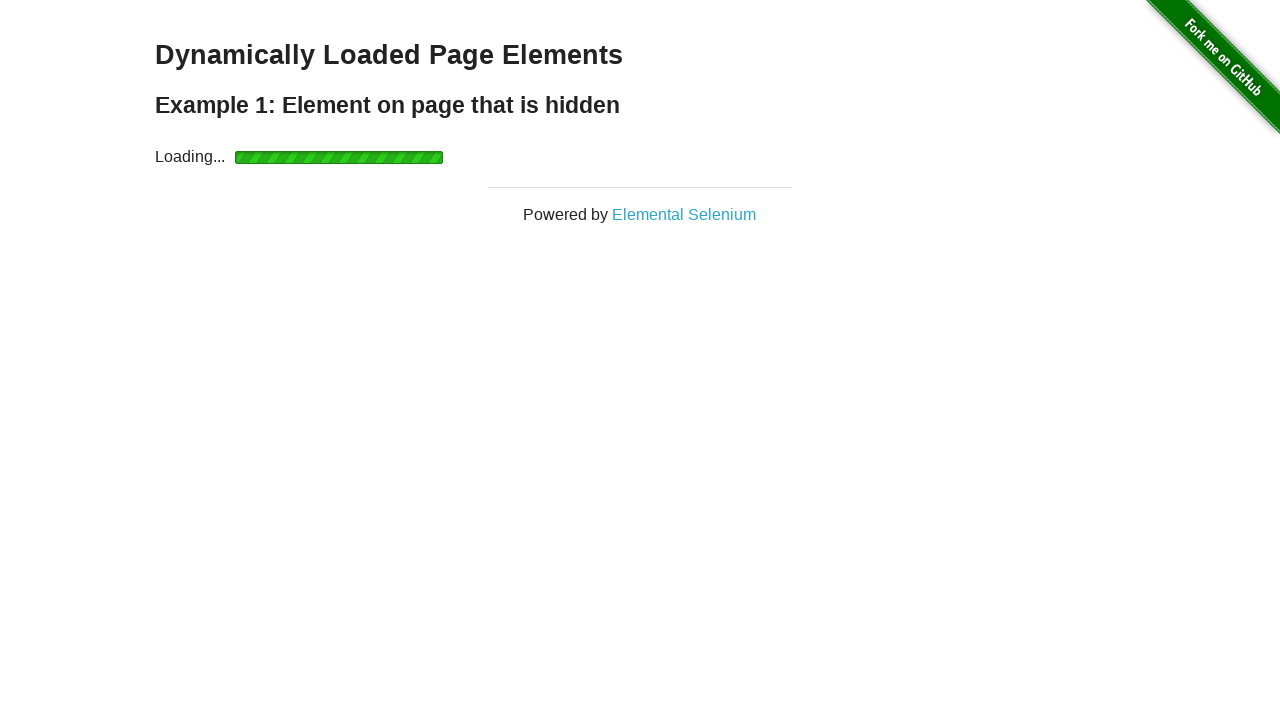

Waited for finish element to become visible
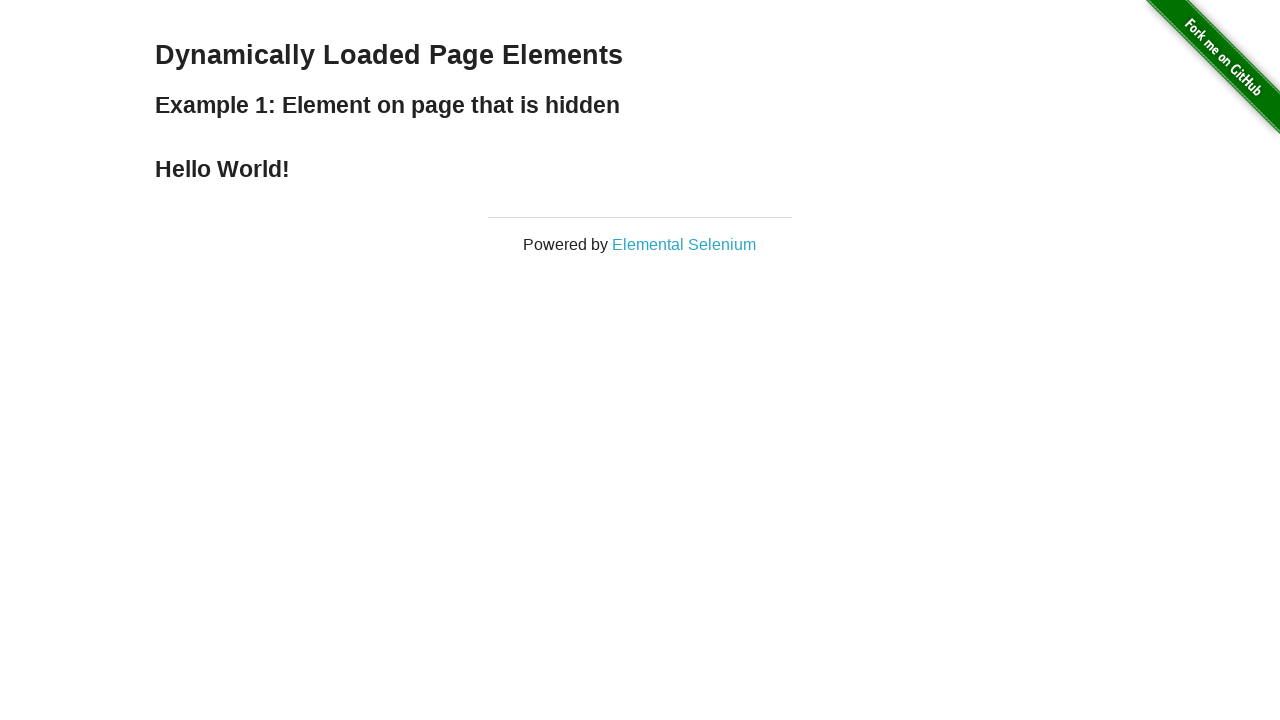

Clicked finish element after dynamic content loaded at (640, 169) on xpath=//div[@id='finish']/h4
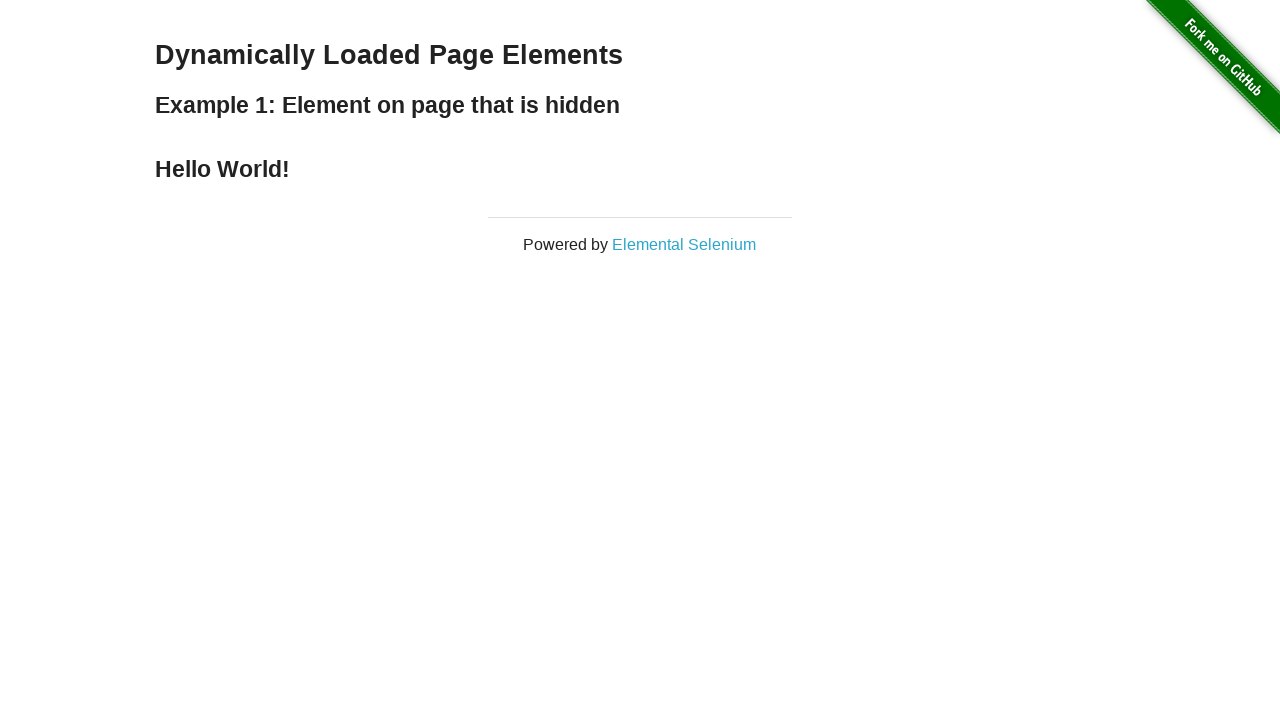

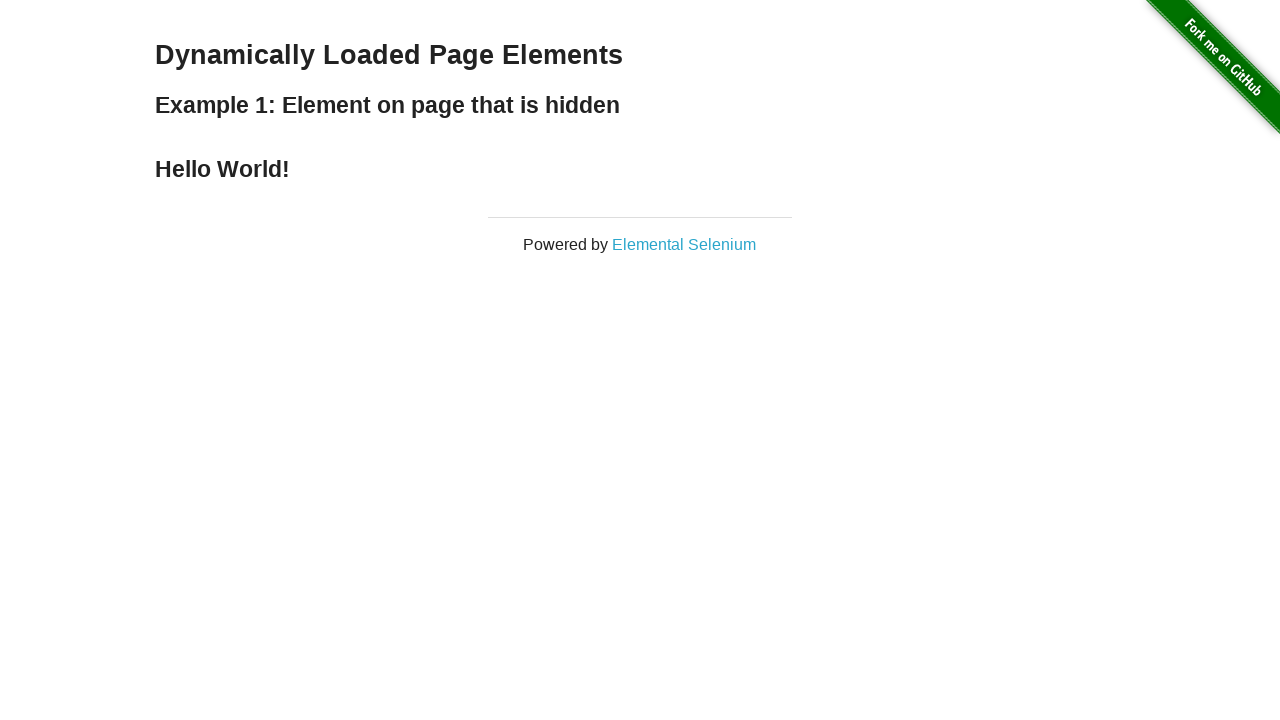